Tests form filling functionality by first clicking a dynamically calculated link, then filling out a multi-field form with personal information (first name, last name, city, country) and submitting it.

Starting URL: http://suninjuly.github.io/find_link_text

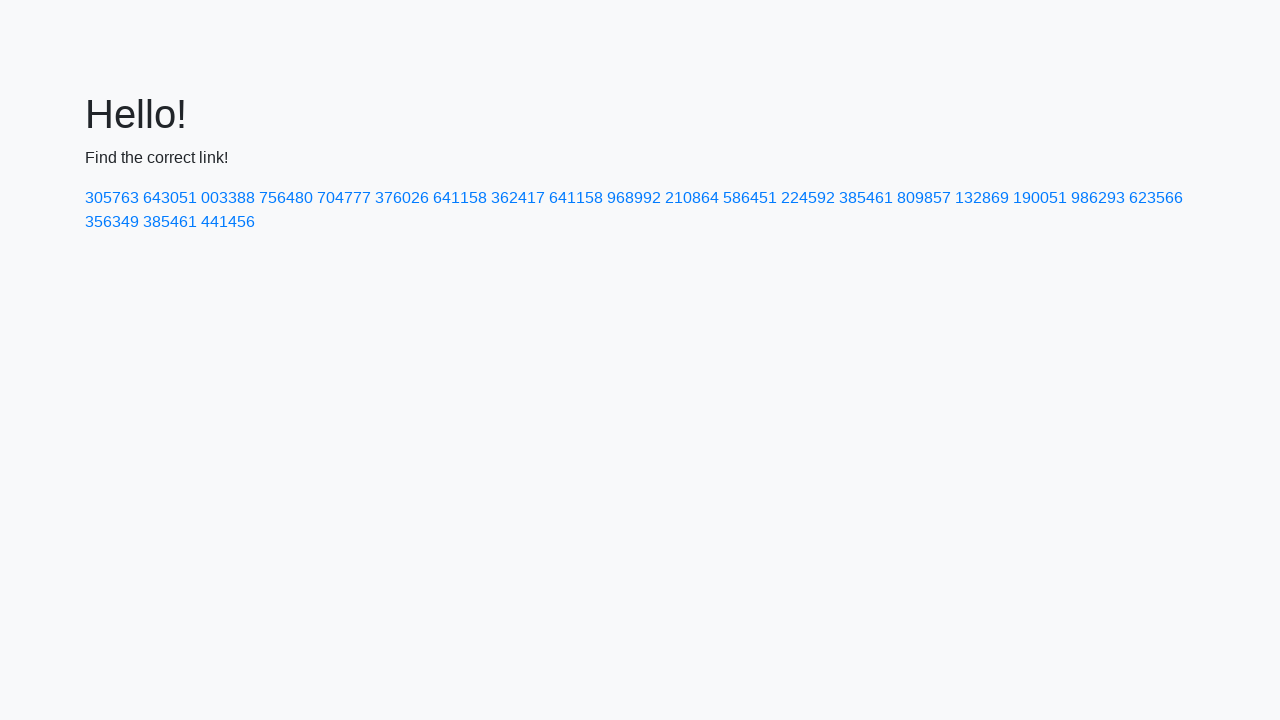

Clicked dynamically calculated link with text '224592' at (808, 198) on a:has-text('224592')
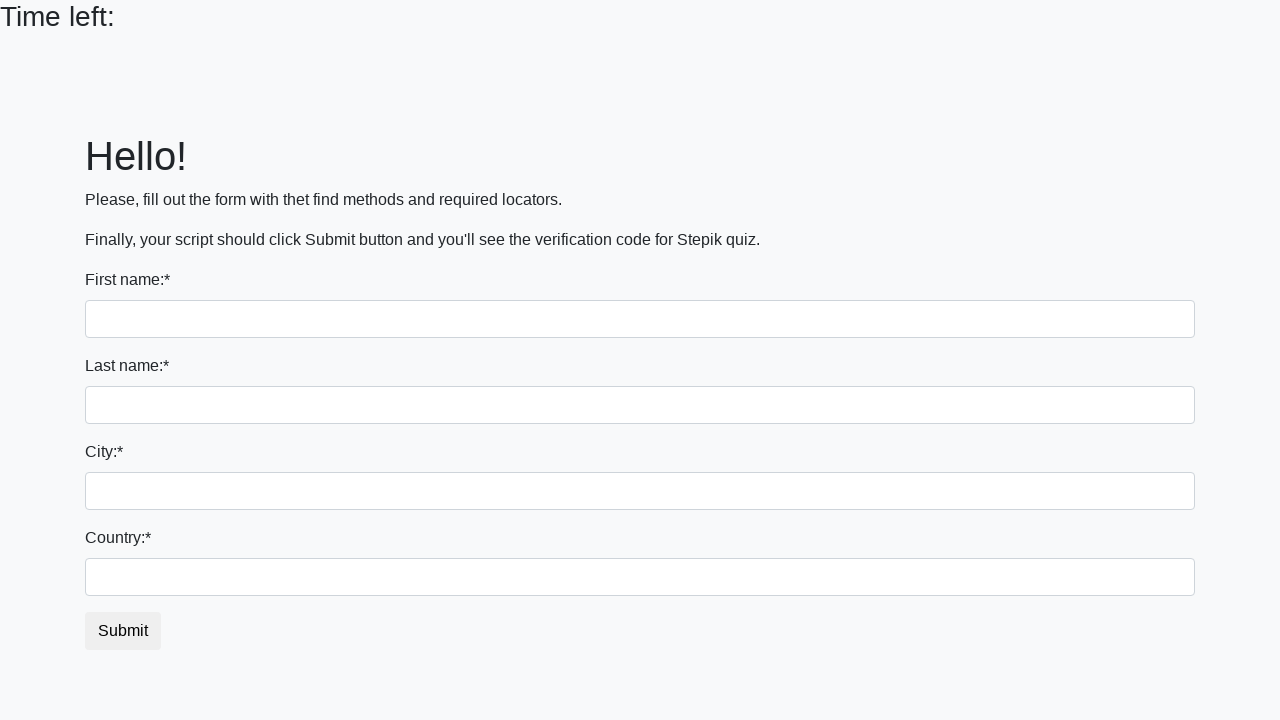

Filled first name field with 'Ivan' on input
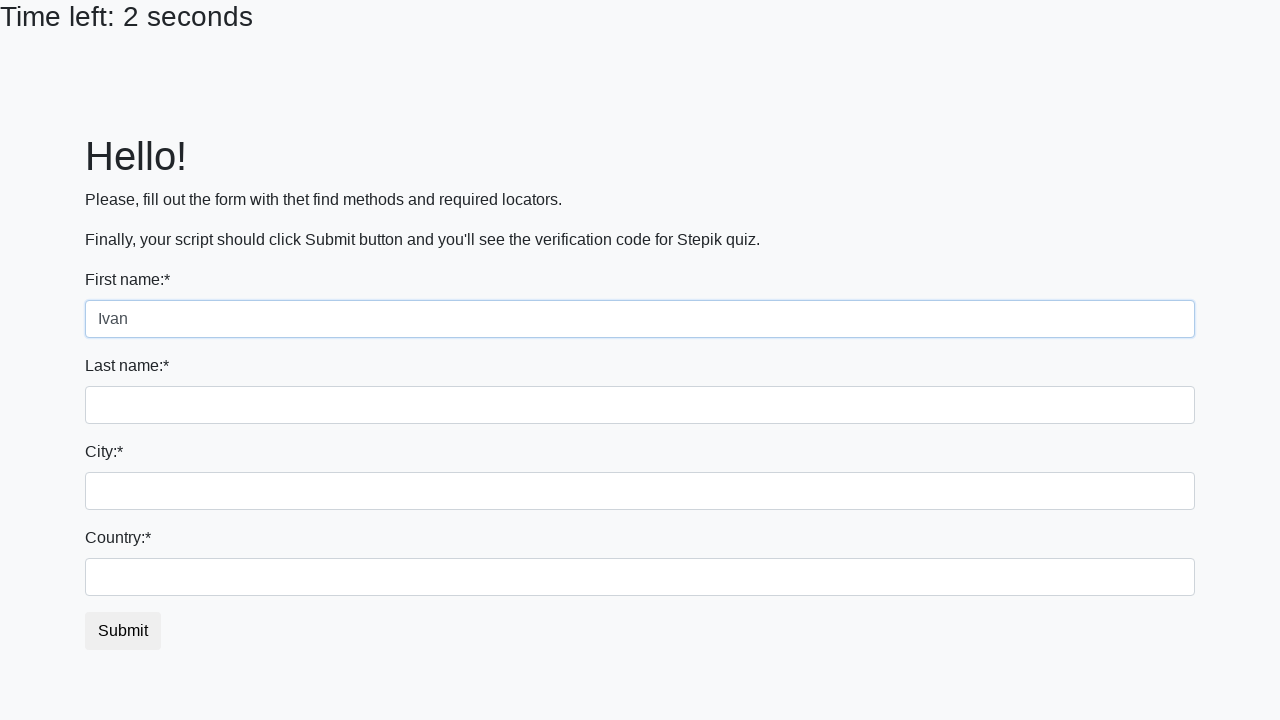

Filled last name field with 'Petrov' on input[name='last_name']
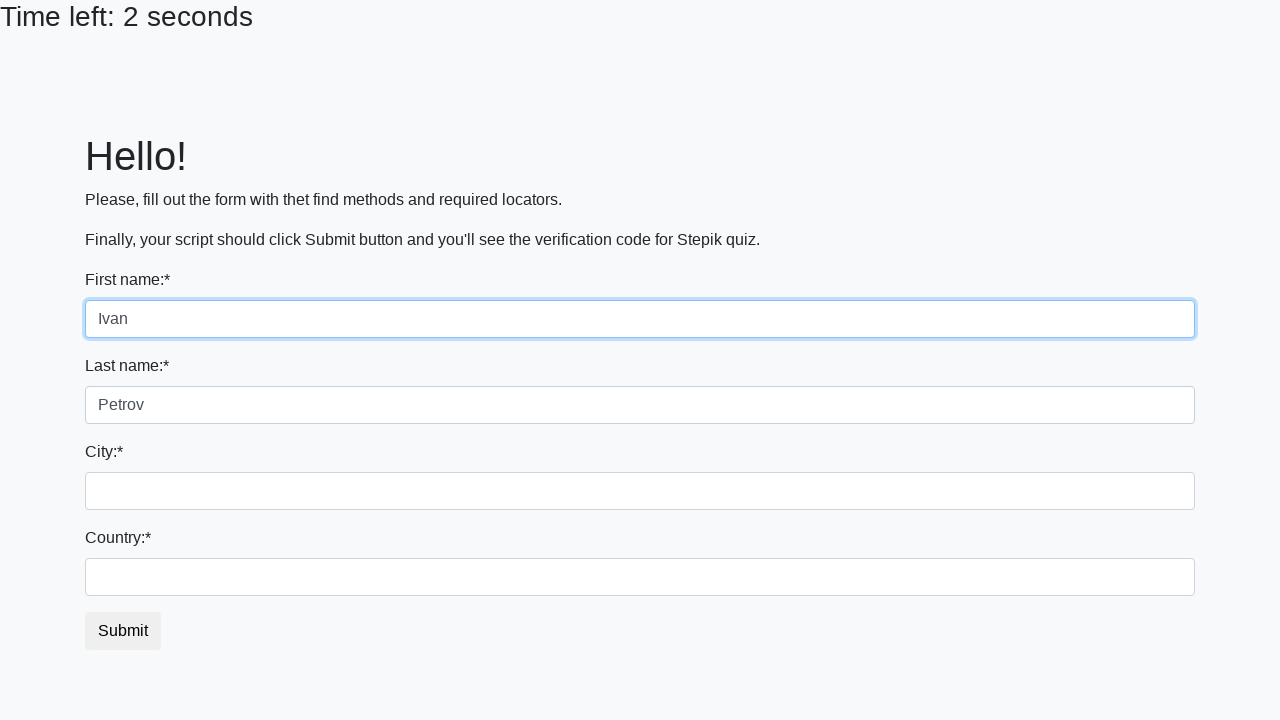

Filled city field with 'Smolensk' on .city
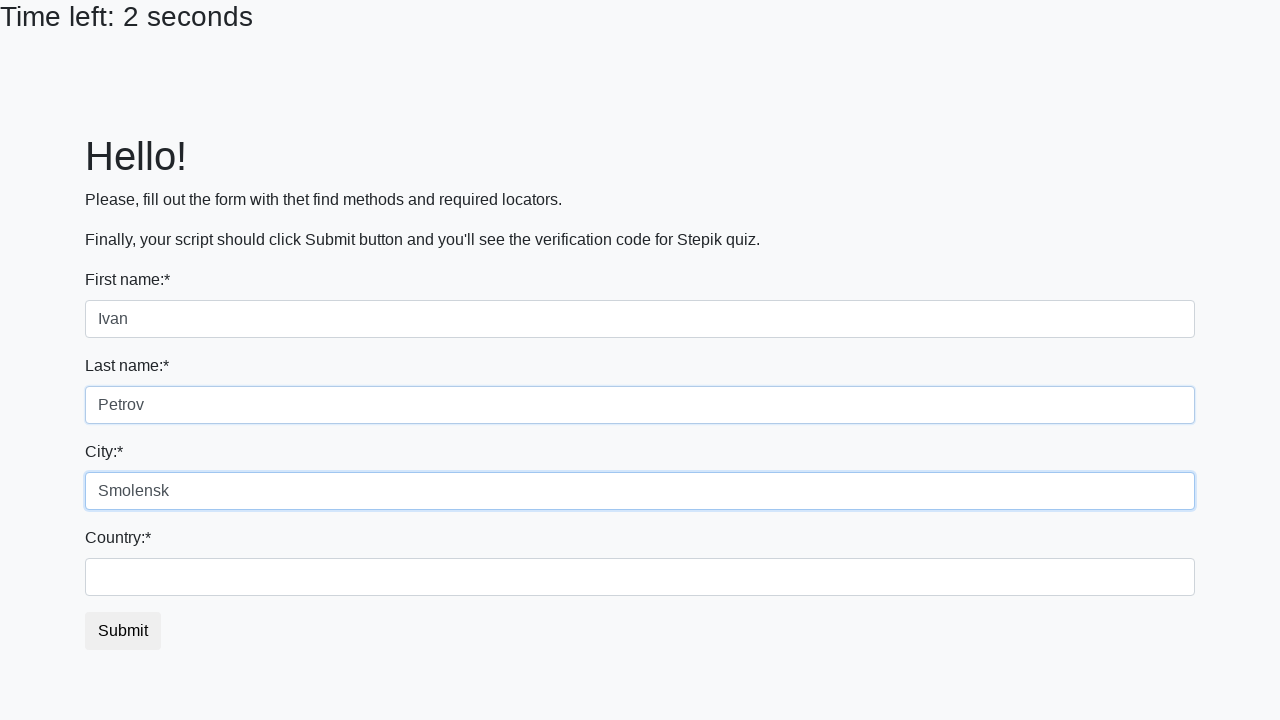

Filled country field with 'Russia' on #country
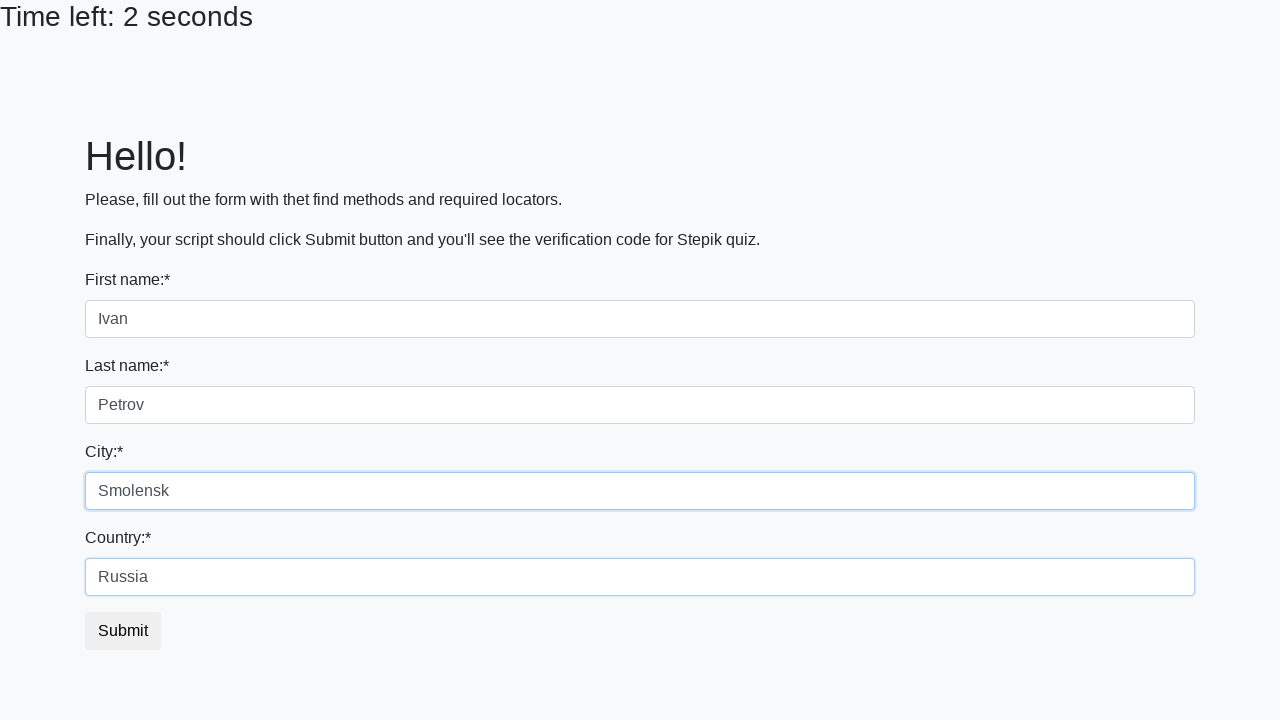

Clicked form submit button at (123, 631) on button.btn
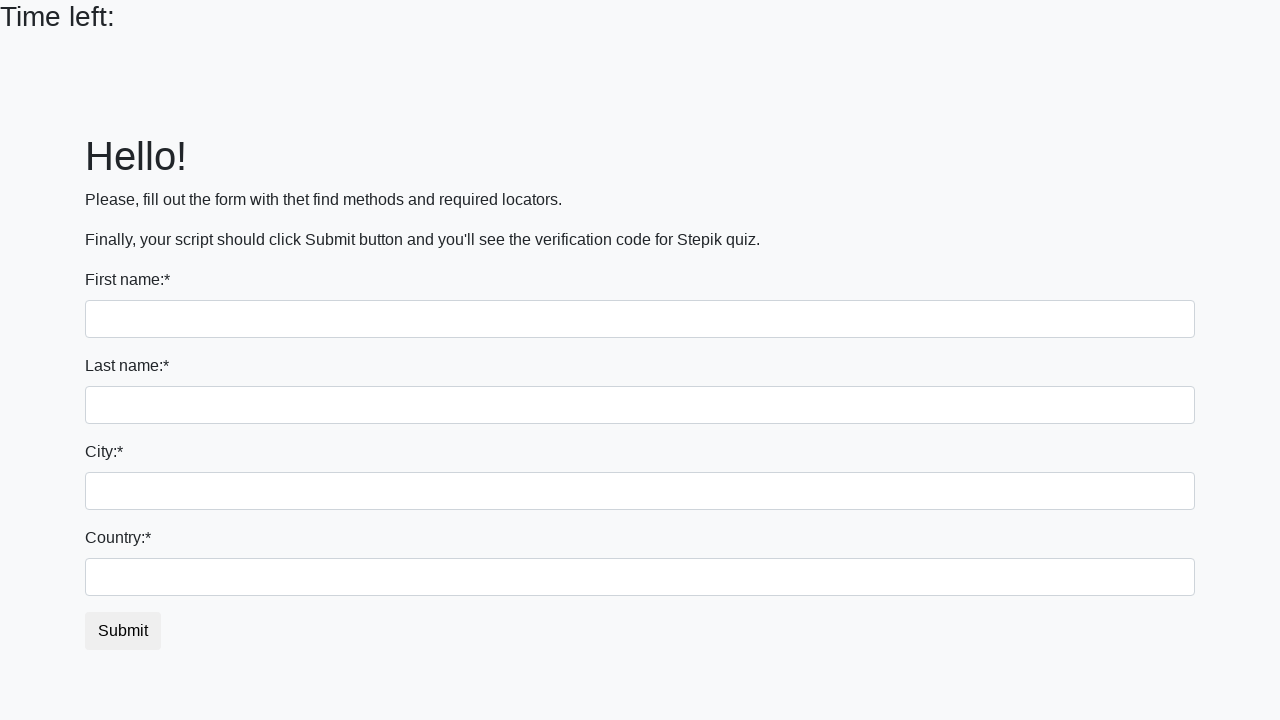

Waited 2 seconds for form submission to complete
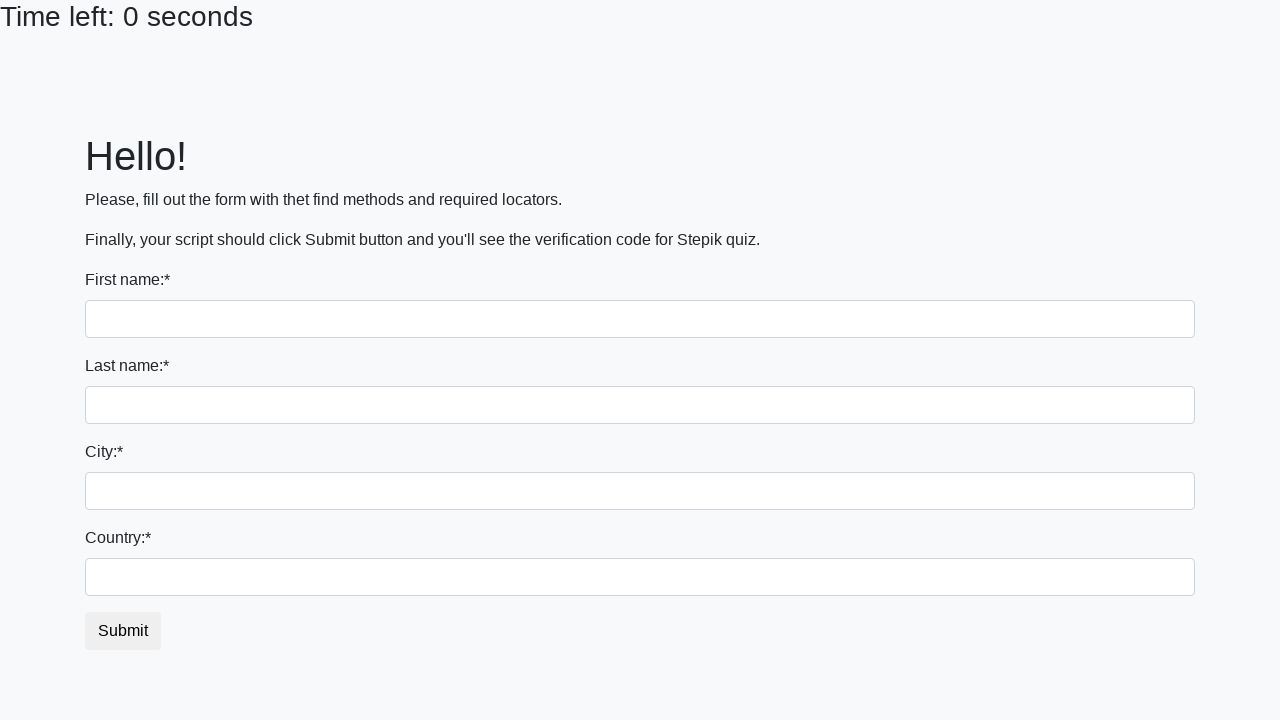

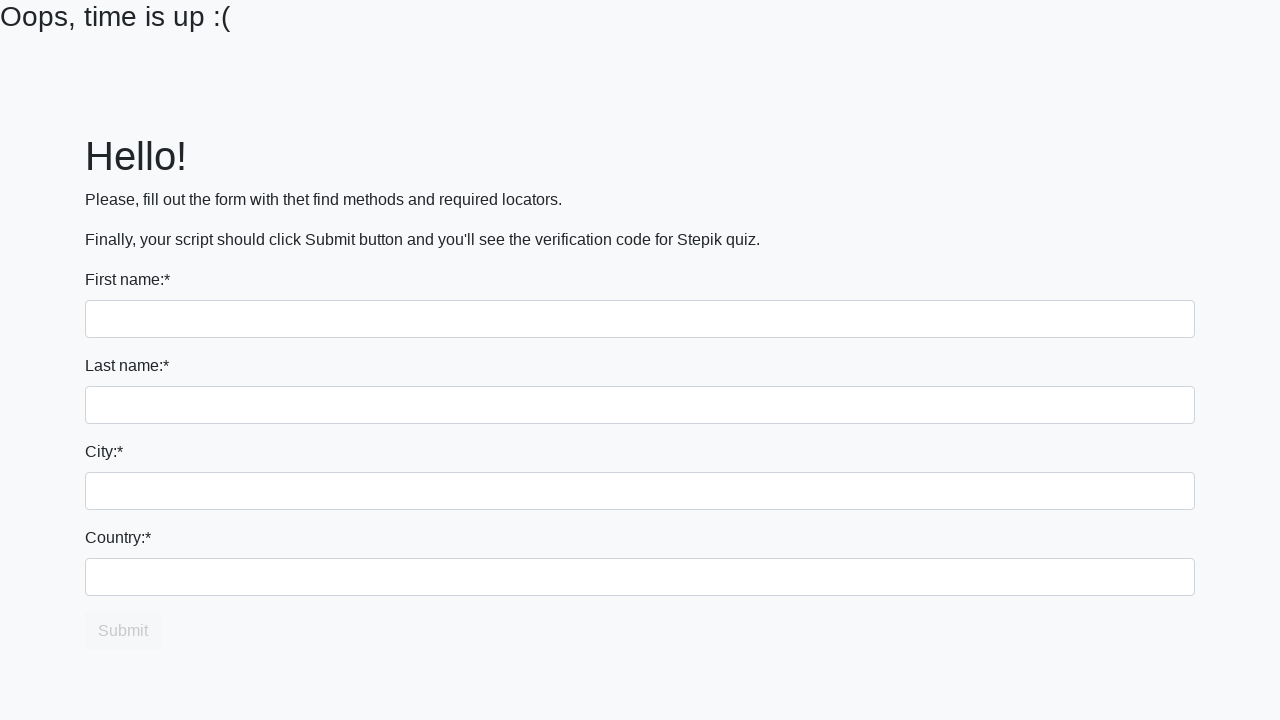